Tests searching for products, verifying 4 results are displayed, adding the third product to cart, and completing the checkout process with country selection.

Starting URL: https://rahulshettyacademy.com/seleniumPractise/#/

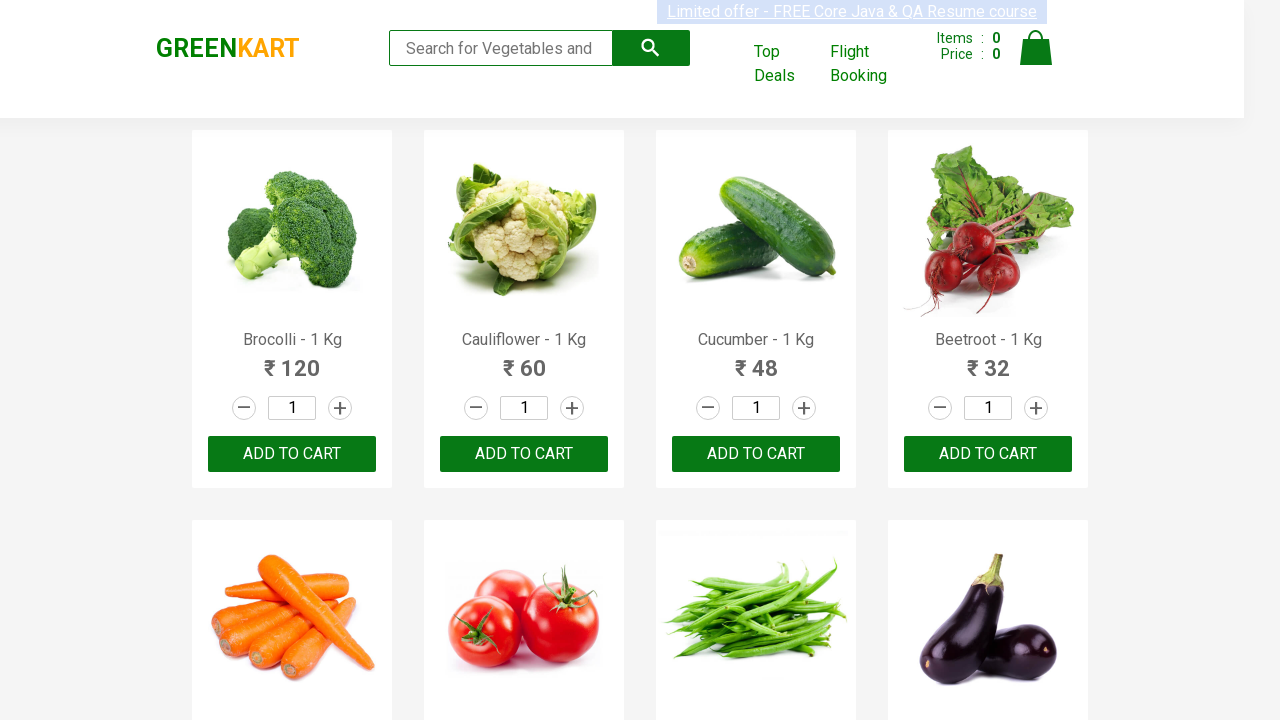

Filled search field with 'ca' on input.search-keyword
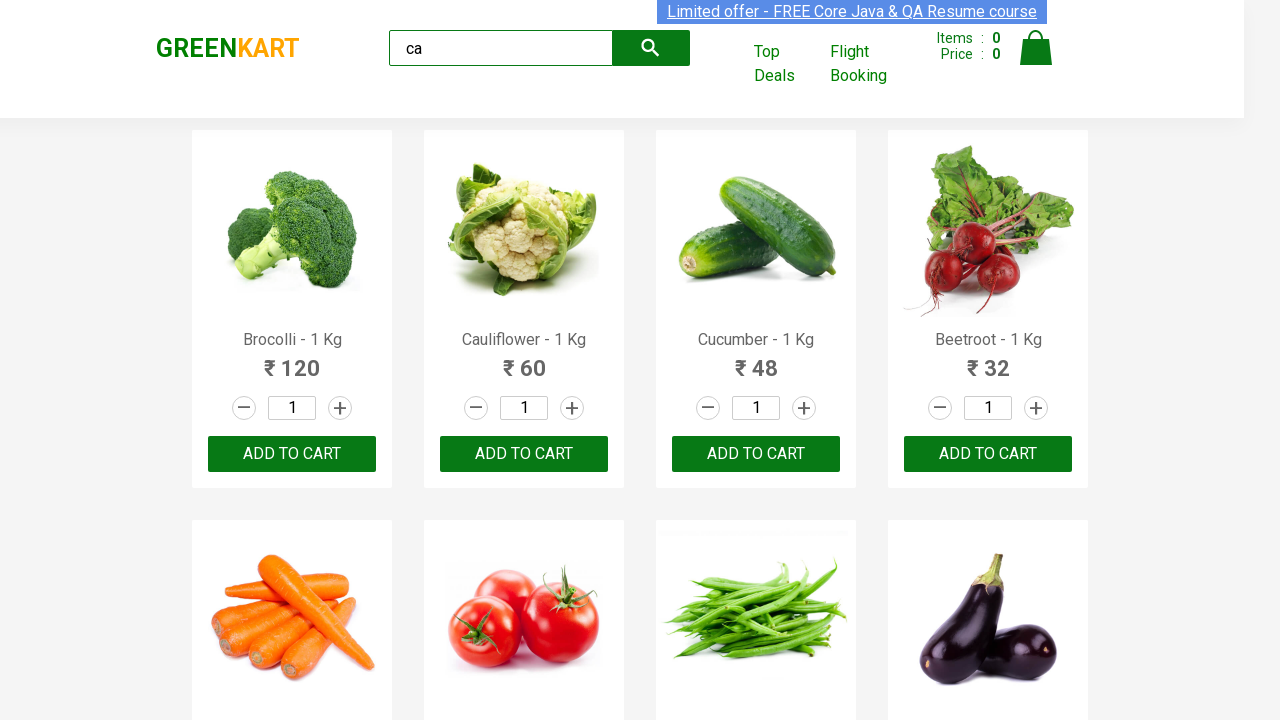

Clicked search button at (651, 48) on button.search-button
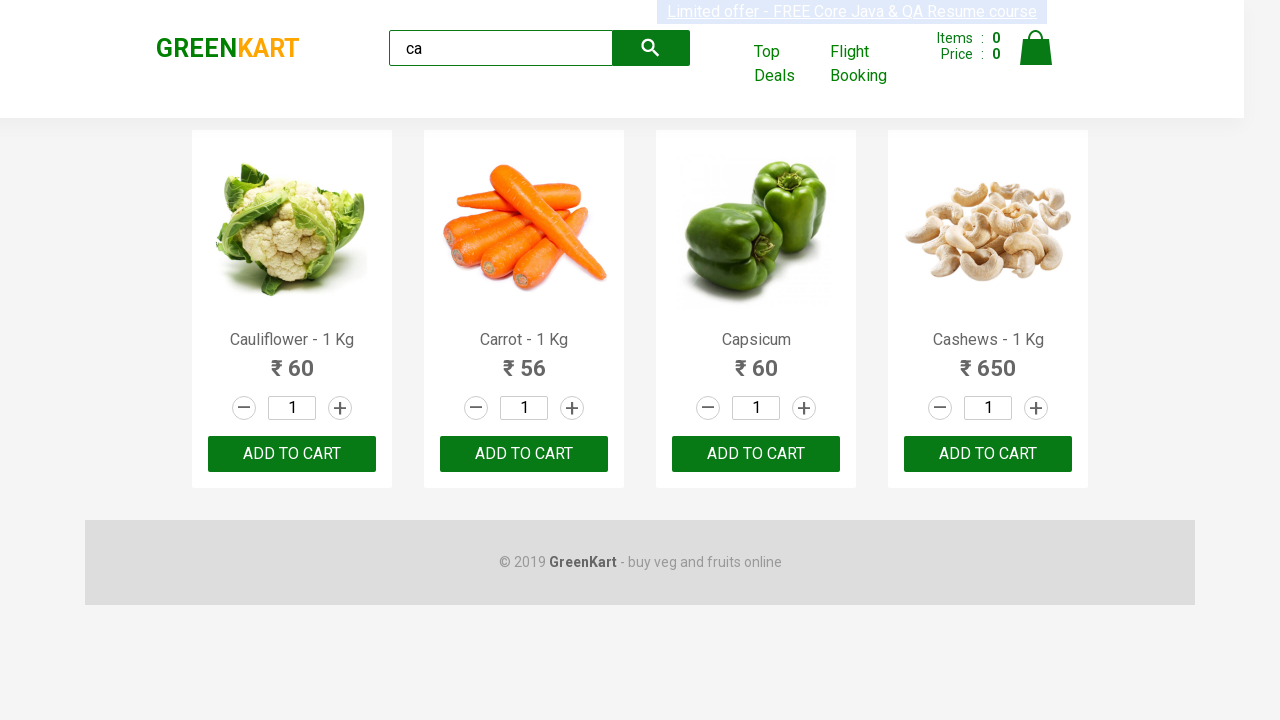

Waited for product list to load
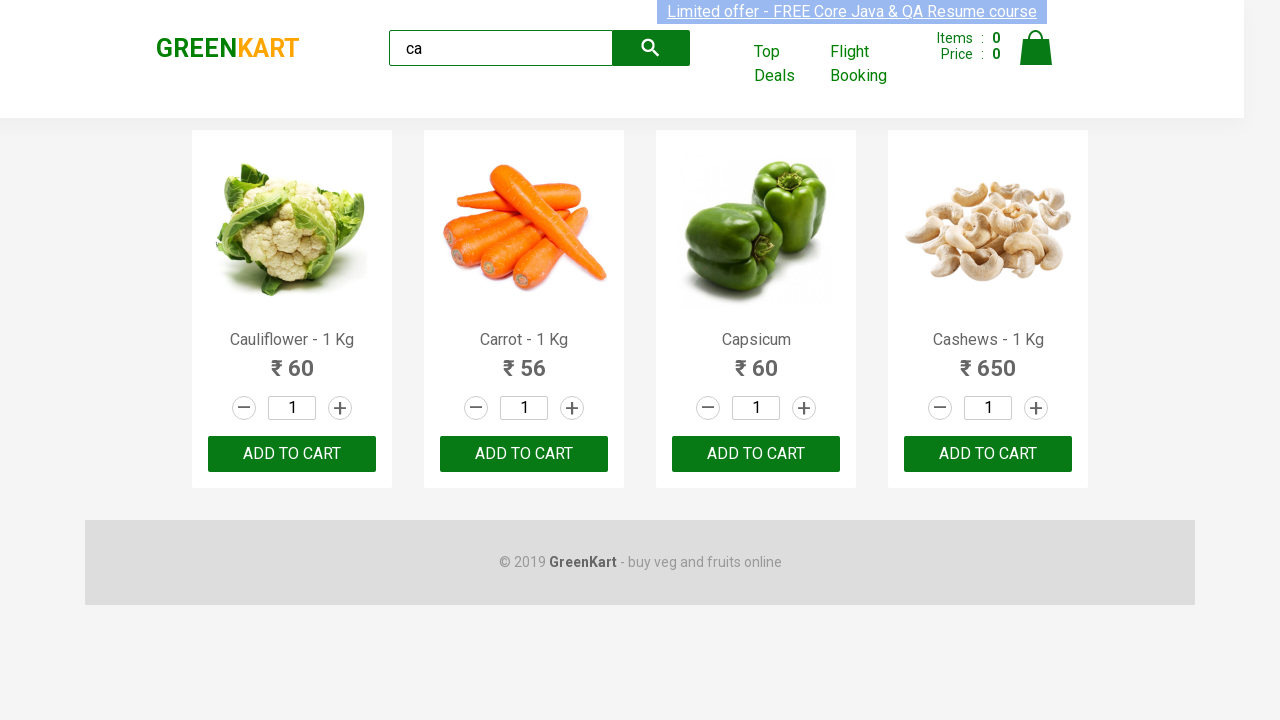

Located all products on page
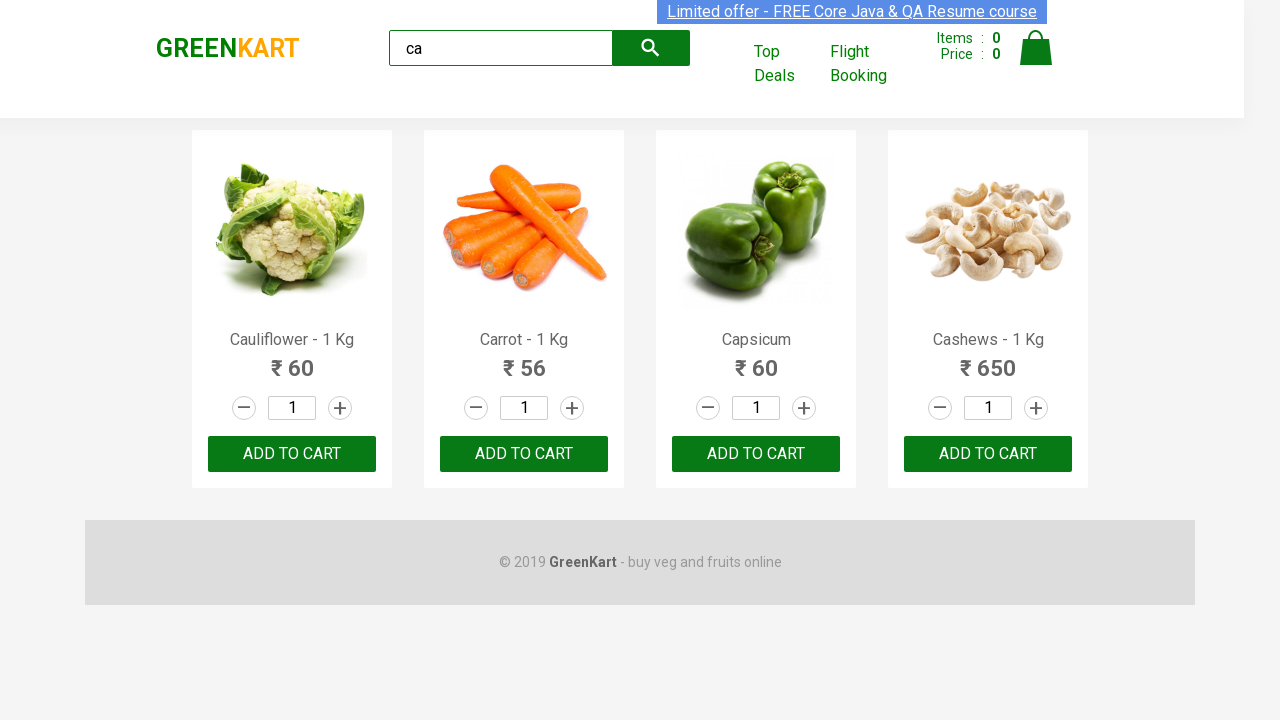

Verified that 4 products are displayed
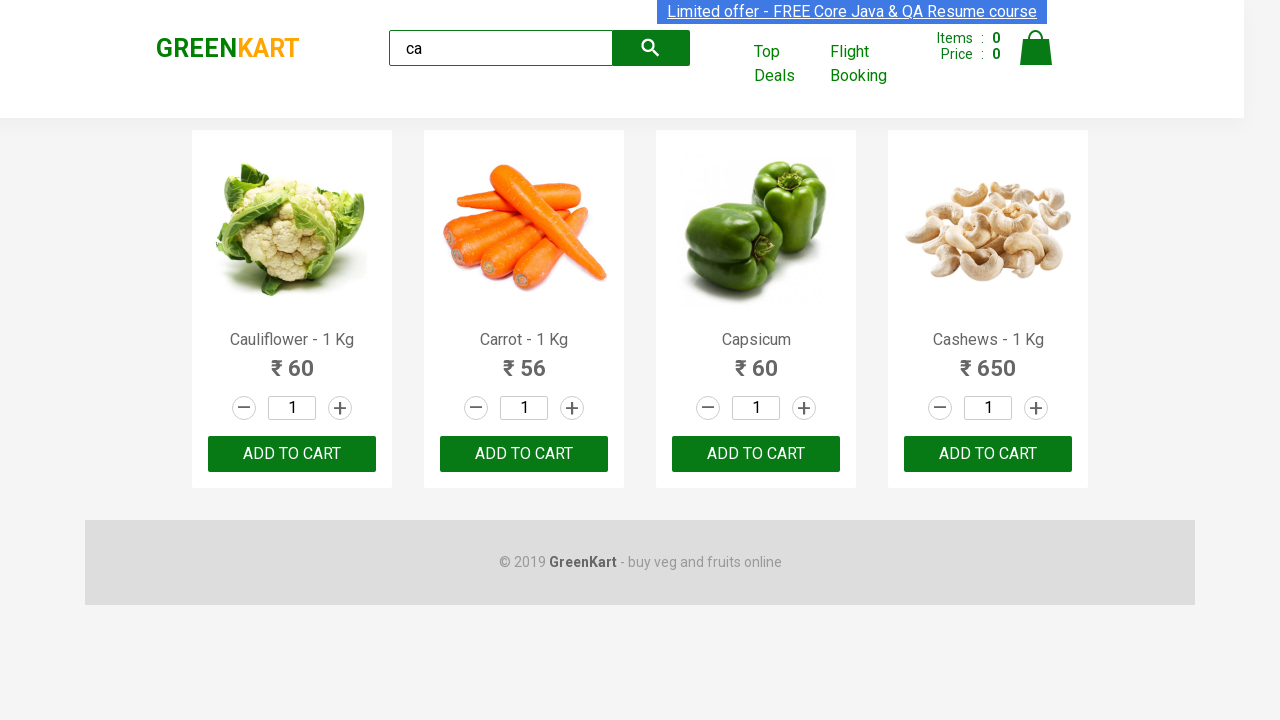

Added third product to cart at (756, 454) on div.products div.product >> nth=2 >> button >> internal:has-text="ADD TO CART"i
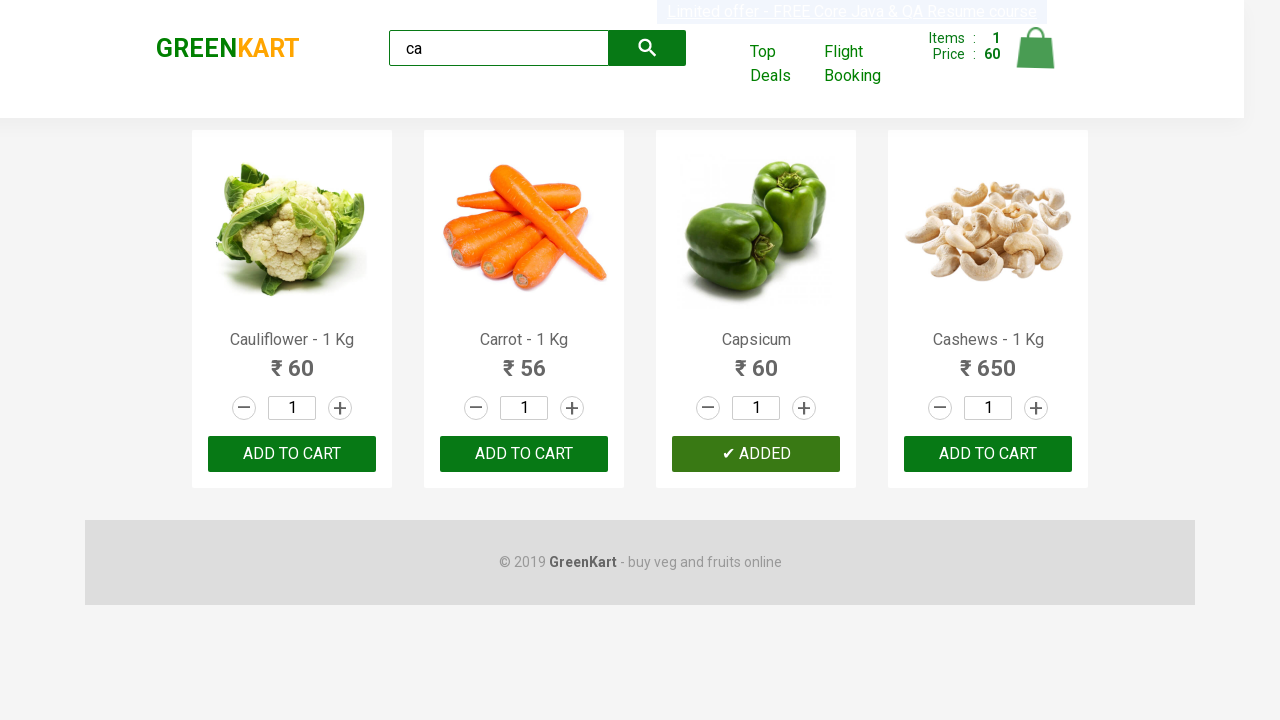

Clicked cart icon to view cart at (1036, 59) on a.cart-icon
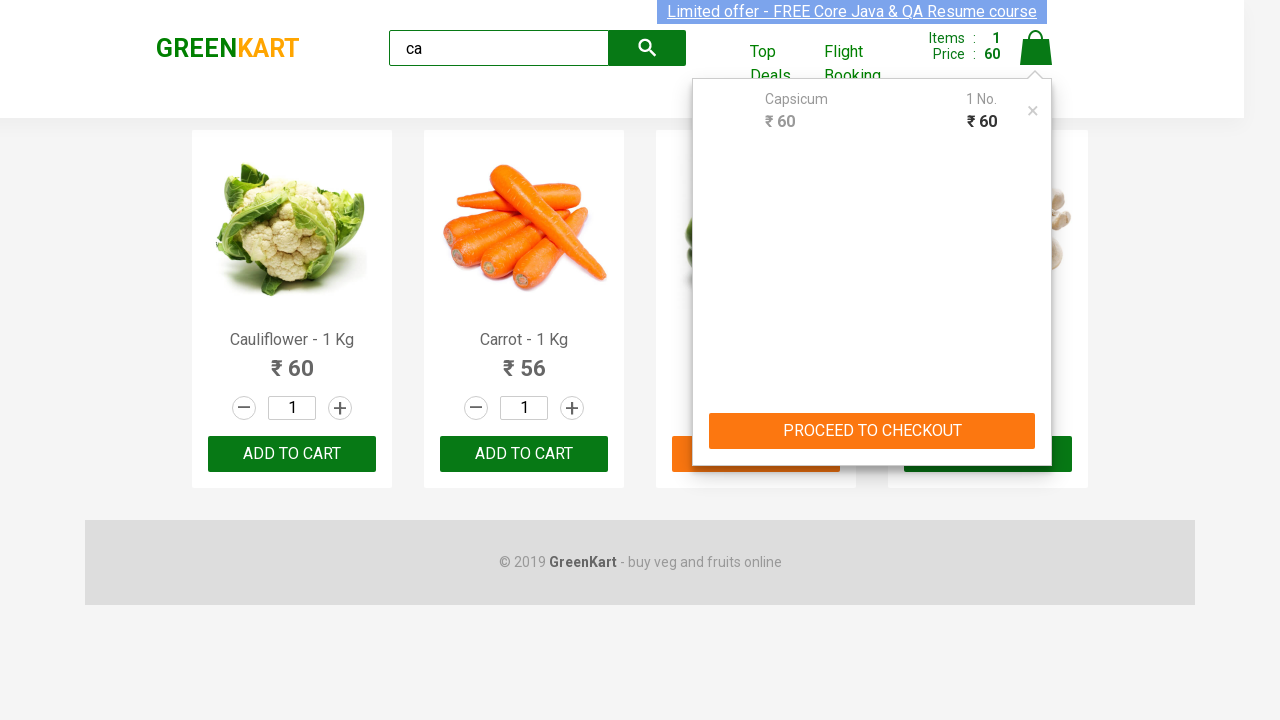

Clicked proceed to checkout button at (872, 431) on button:has-text('PROCEED TO CHECKOUT')
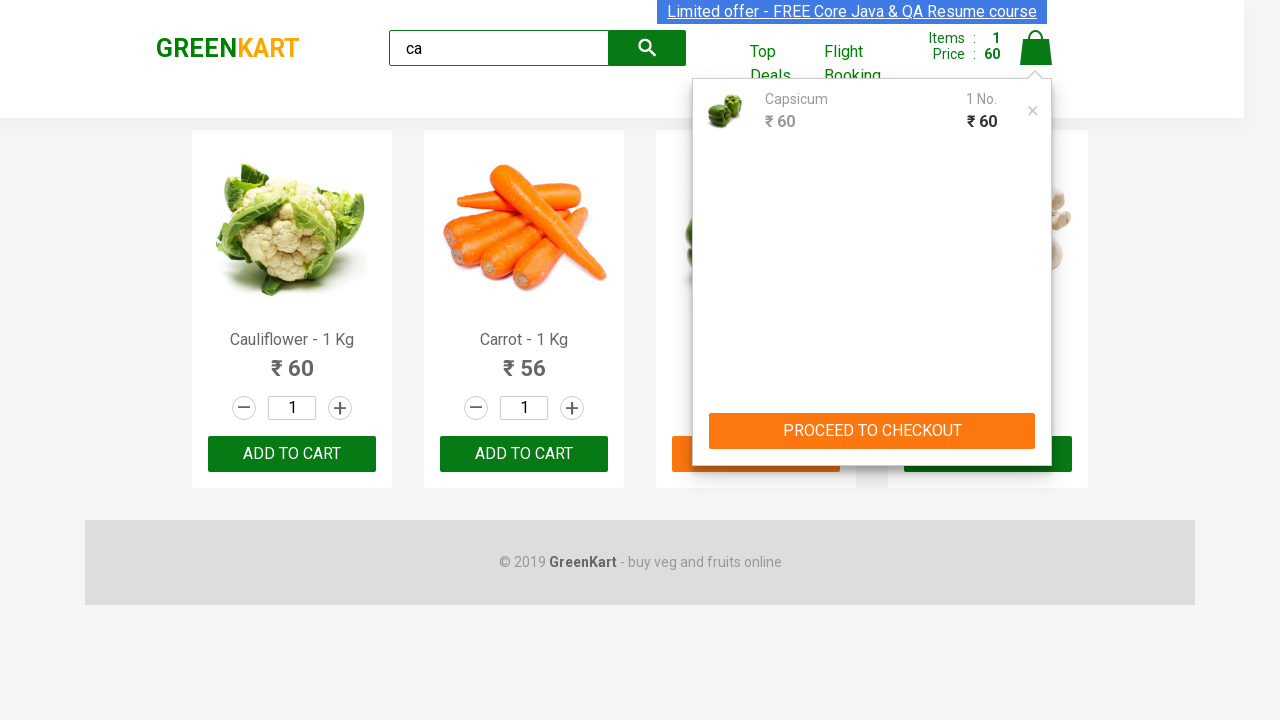

Clicked place order button at (1036, 420) on button:has-text('Place Order')
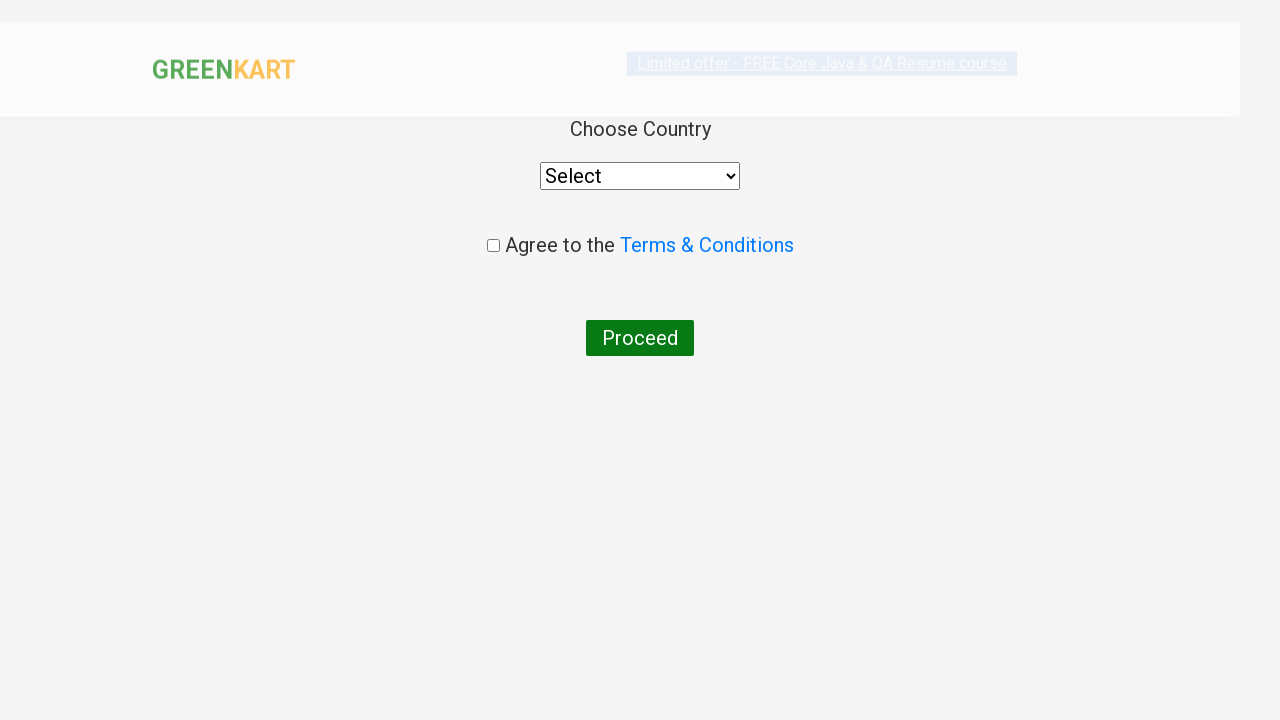

Selected 'Tunisia' from country dropdown on select
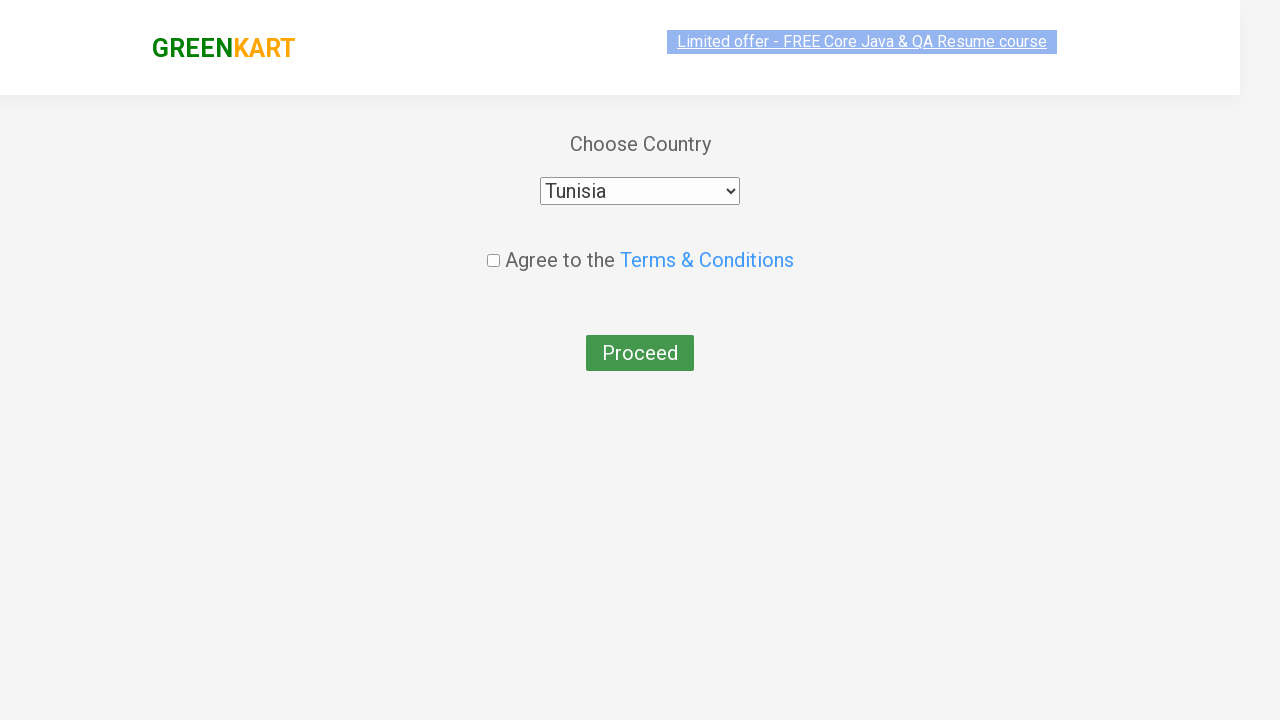

Checked agreement checkbox at (493, 246) on .chkAgree
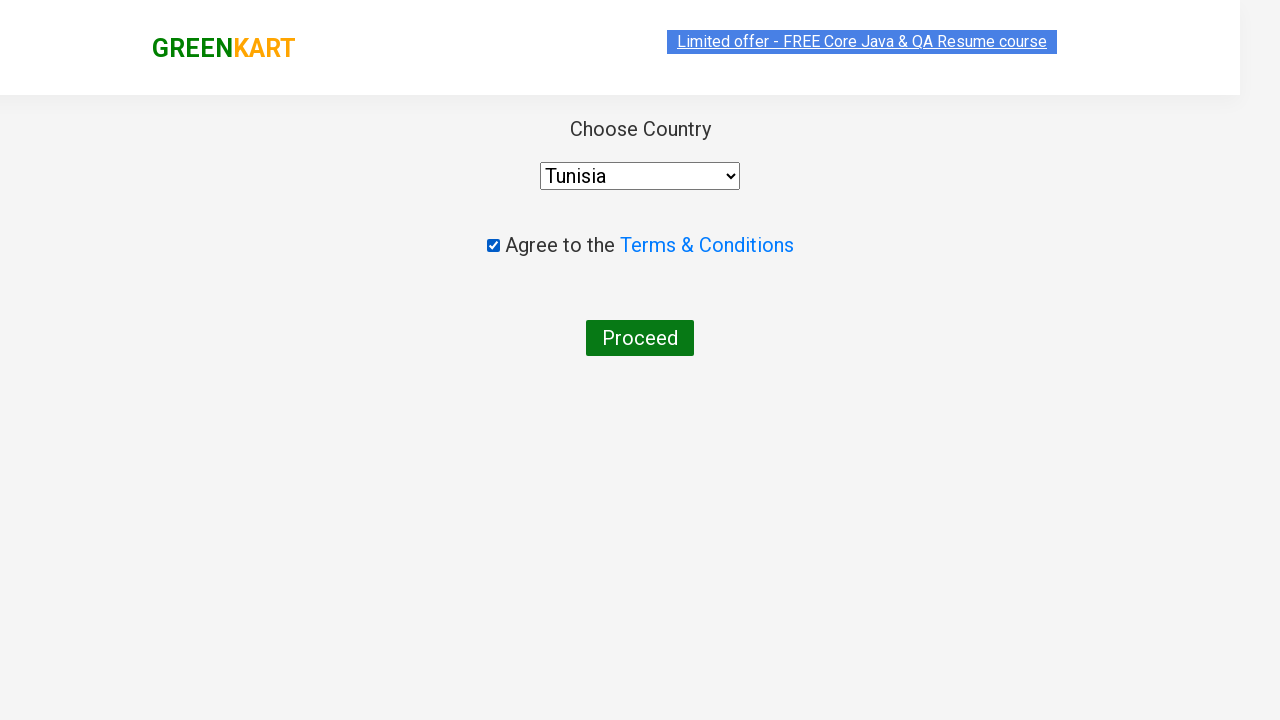

Clicked final proceed button to complete checkout at (640, 338) on button:has-text('Proceed')
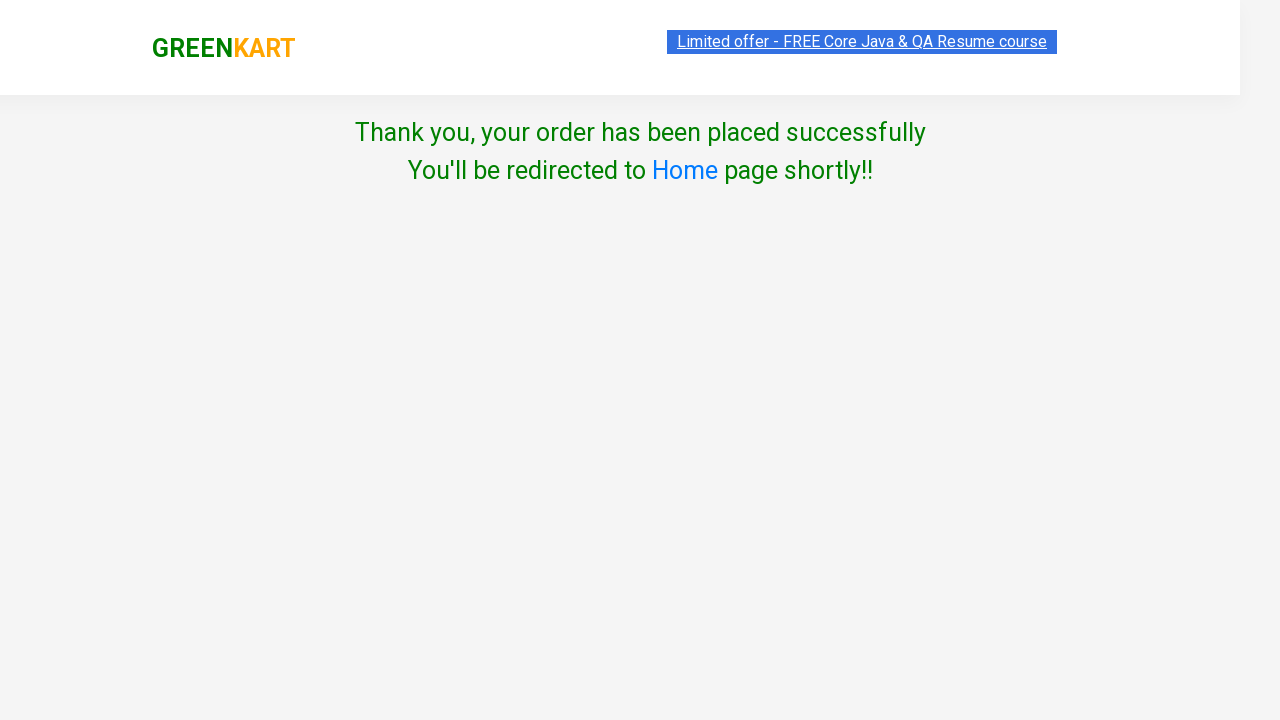

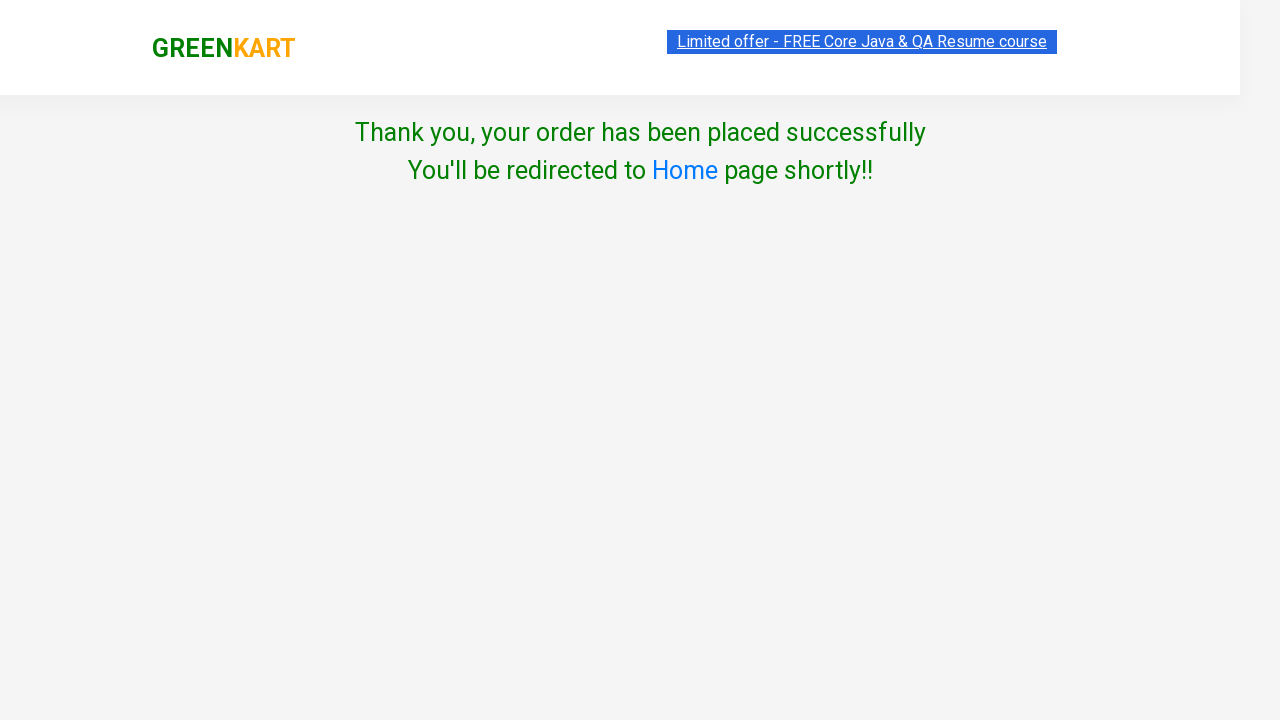